Tests checkbox functionality by clicking on two checkboxes (Automation and Performance) on a sample Selenium testing site

Starting URL: https://artoftesting.com/samplesiteforselenium

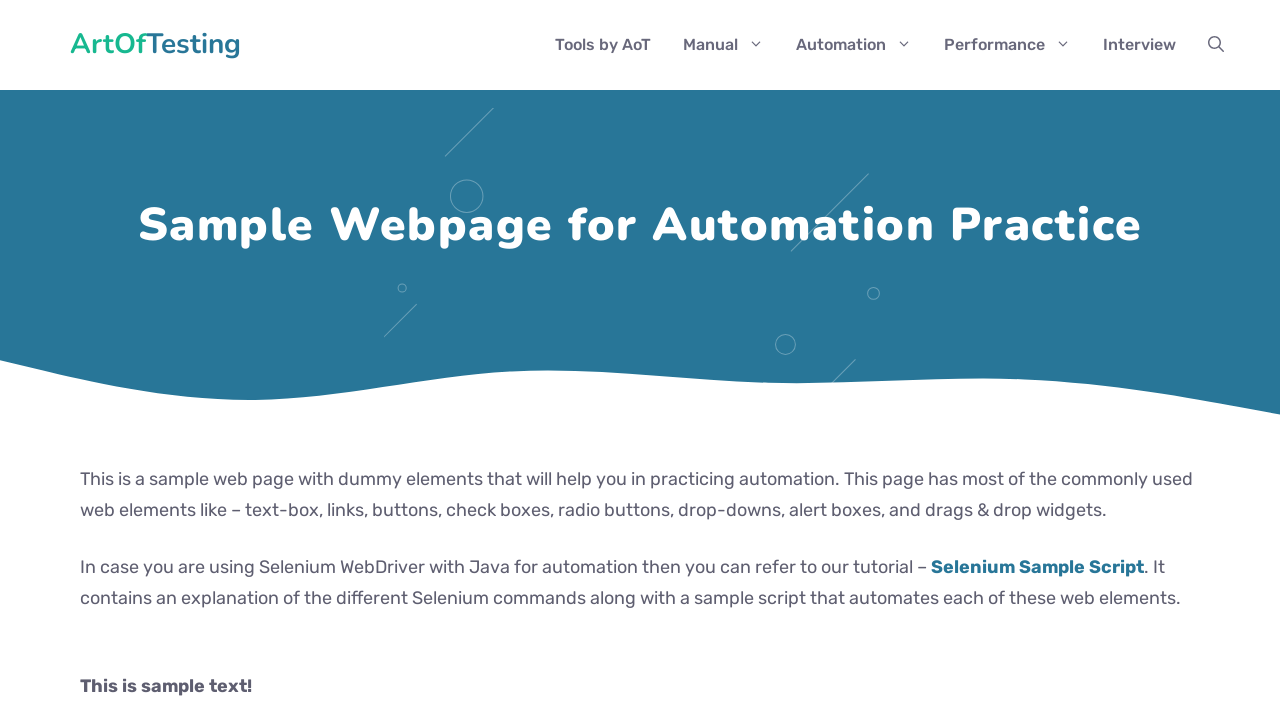

Navigated to Selenium sample testing site
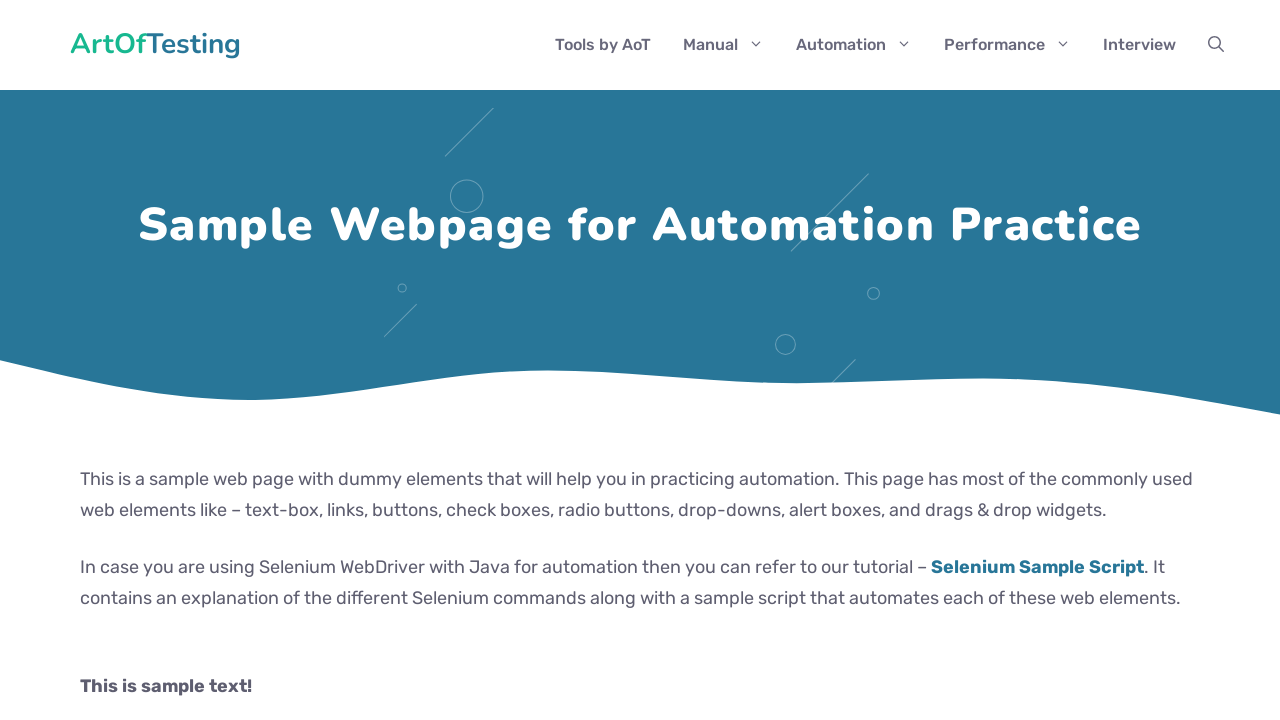

Clicked on the Automation checkbox at (86, 360) on input.Automation
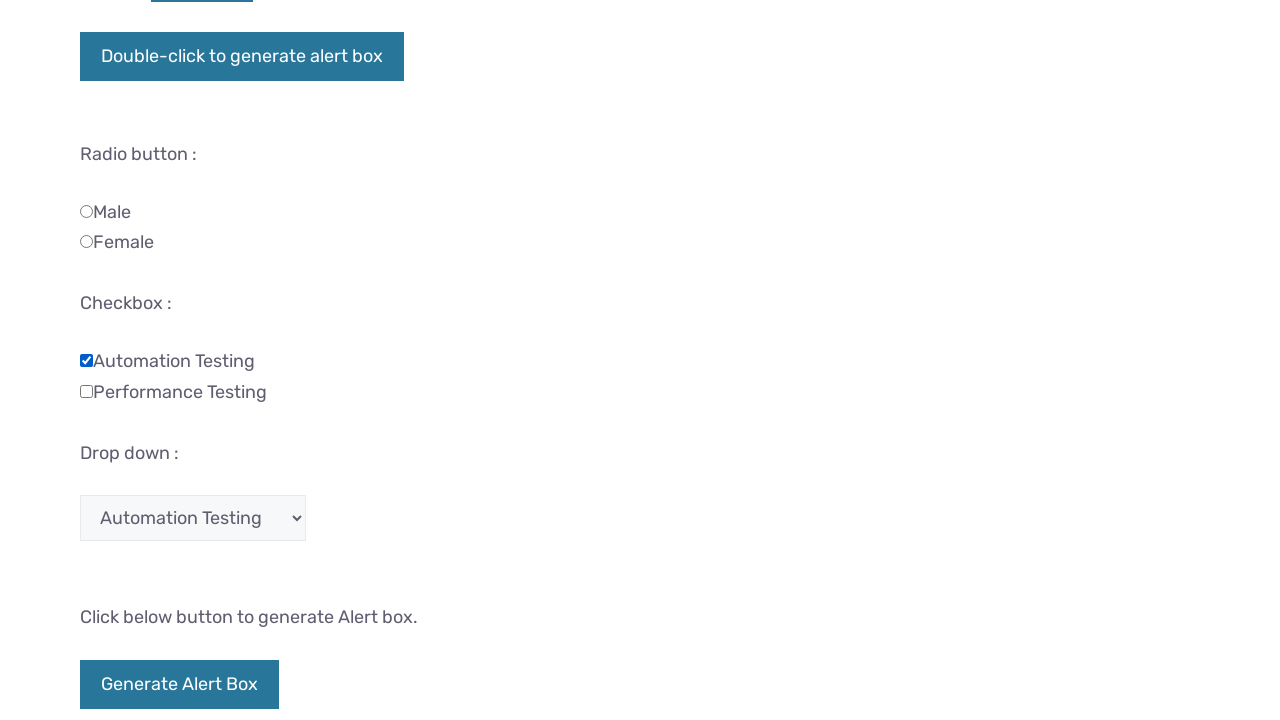

Clicked on the Performance checkbox at (86, 391) on input.Performance
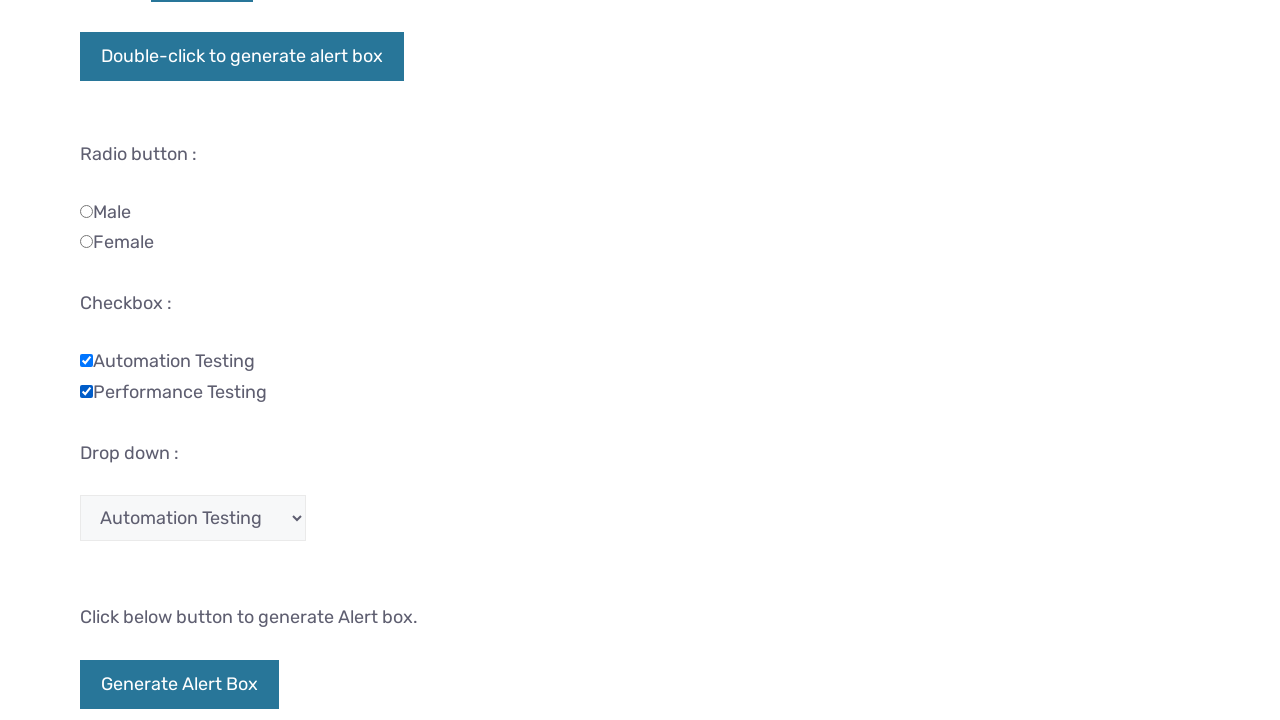

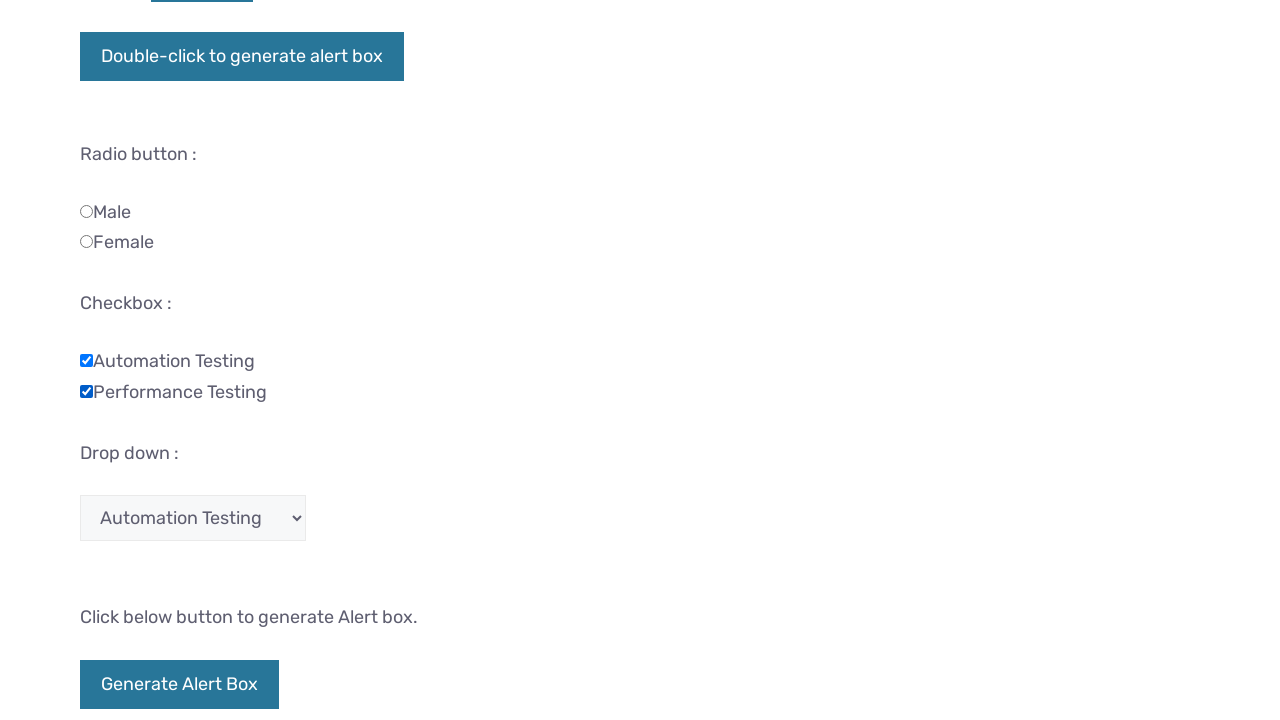